Tests that edits are cancelled when pressing Escape key

Starting URL: https://demo.playwright.dev/todomvc

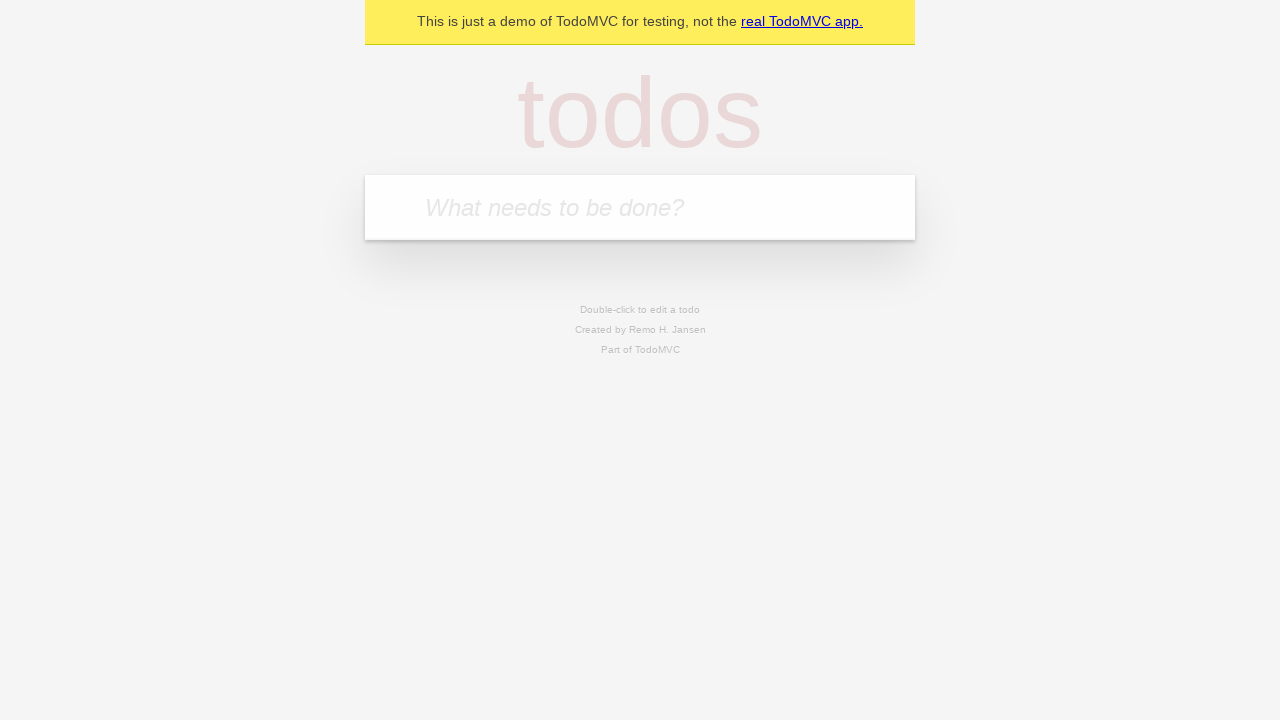

Located the 'What needs to be done?' input field
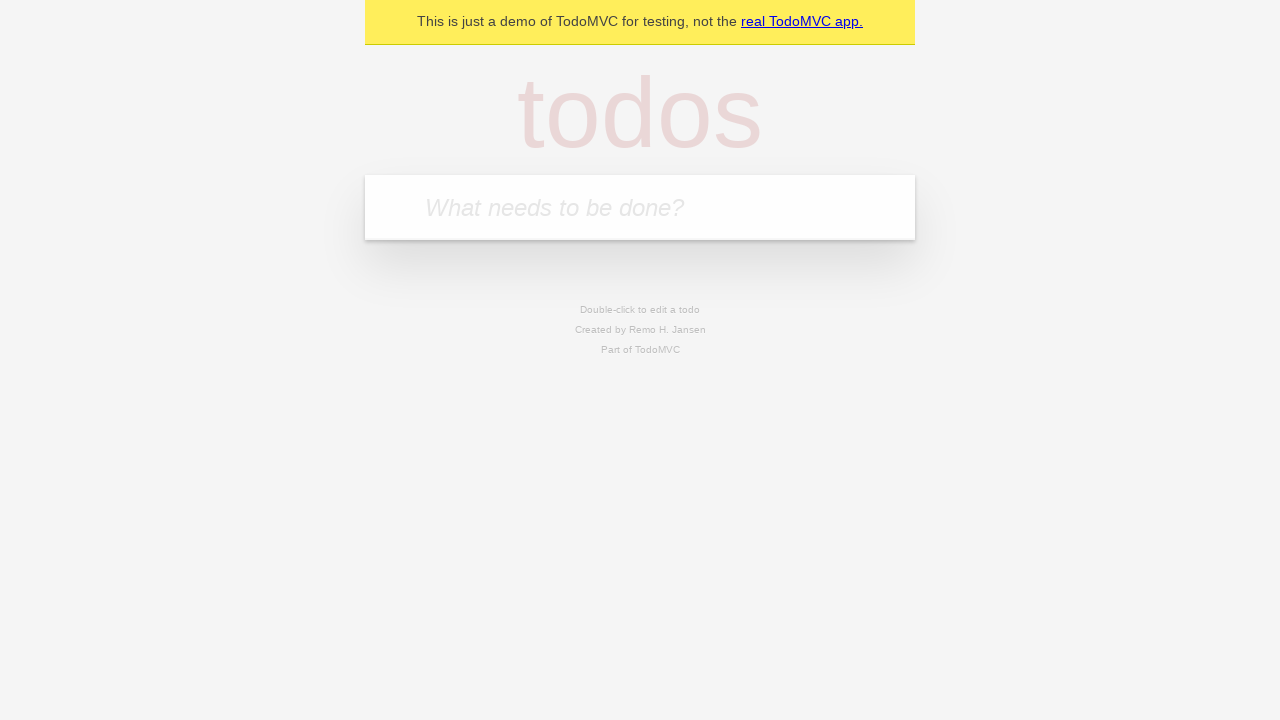

Filled first todo with 'buy some cheese' on internal:attr=[placeholder="What needs to be done?"i]
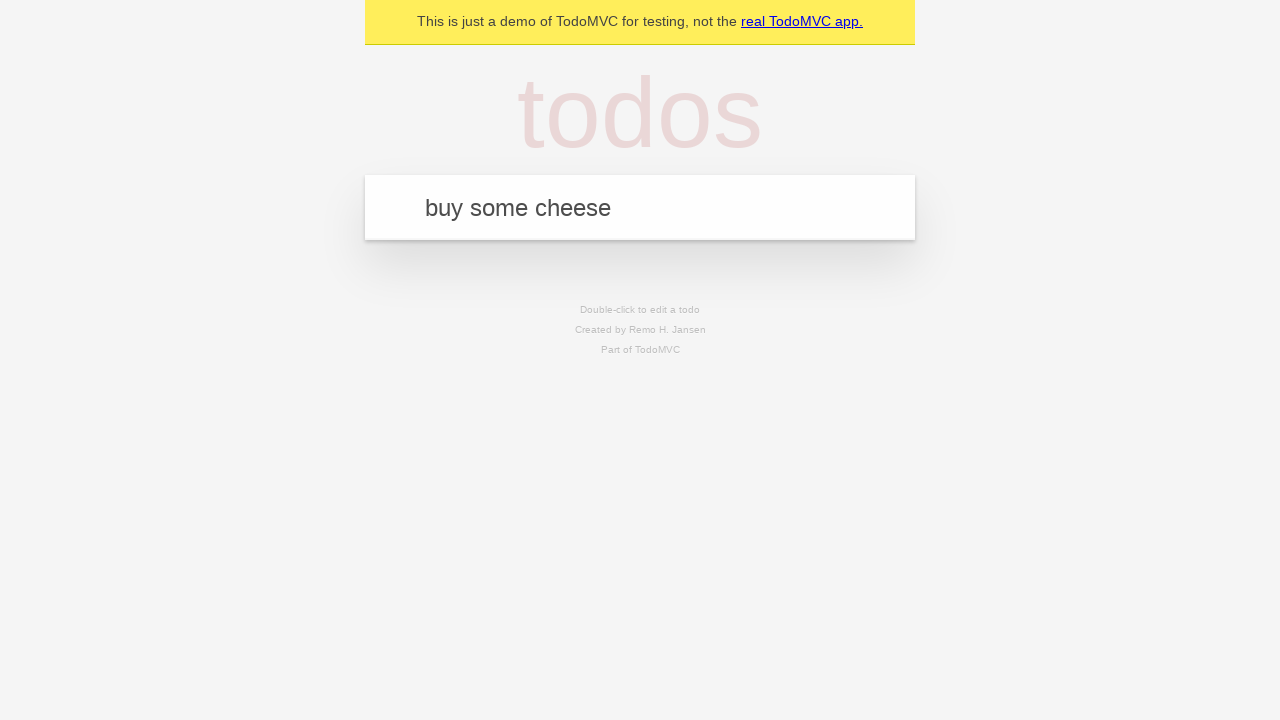

Pressed Enter to create first todo on internal:attr=[placeholder="What needs to be done?"i]
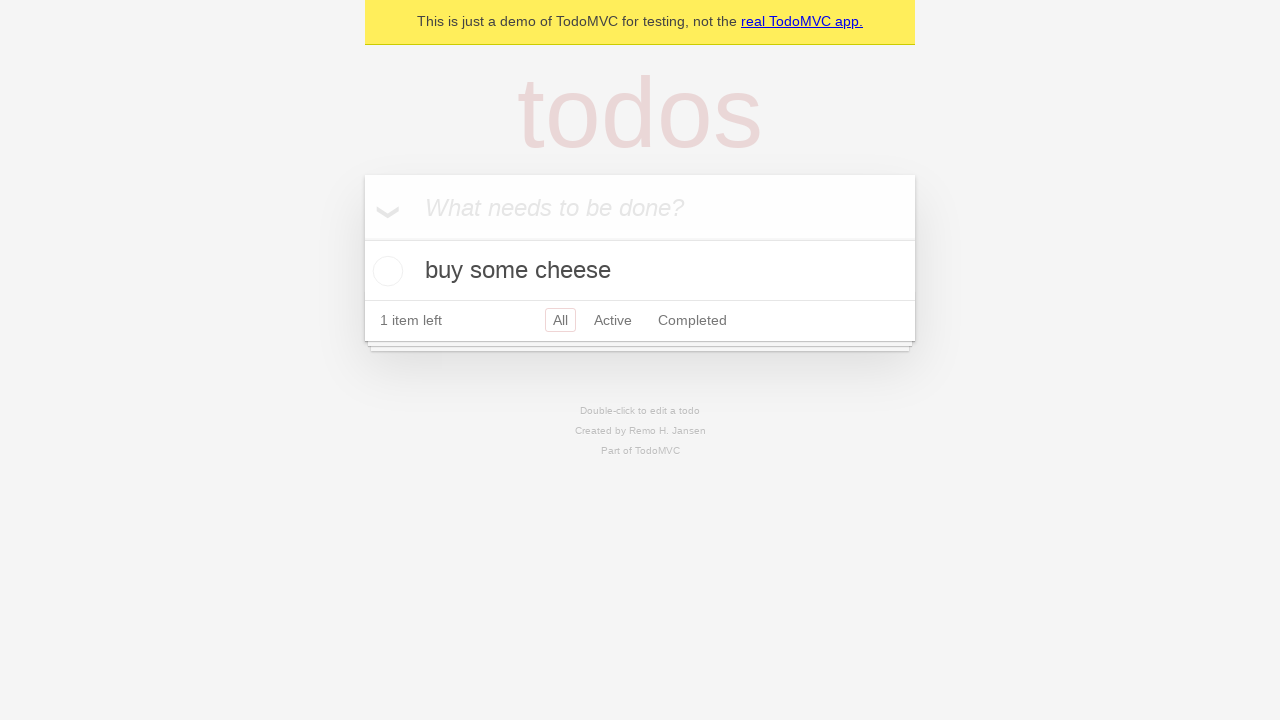

Filled second todo with 'feed the cat' on internal:attr=[placeholder="What needs to be done?"i]
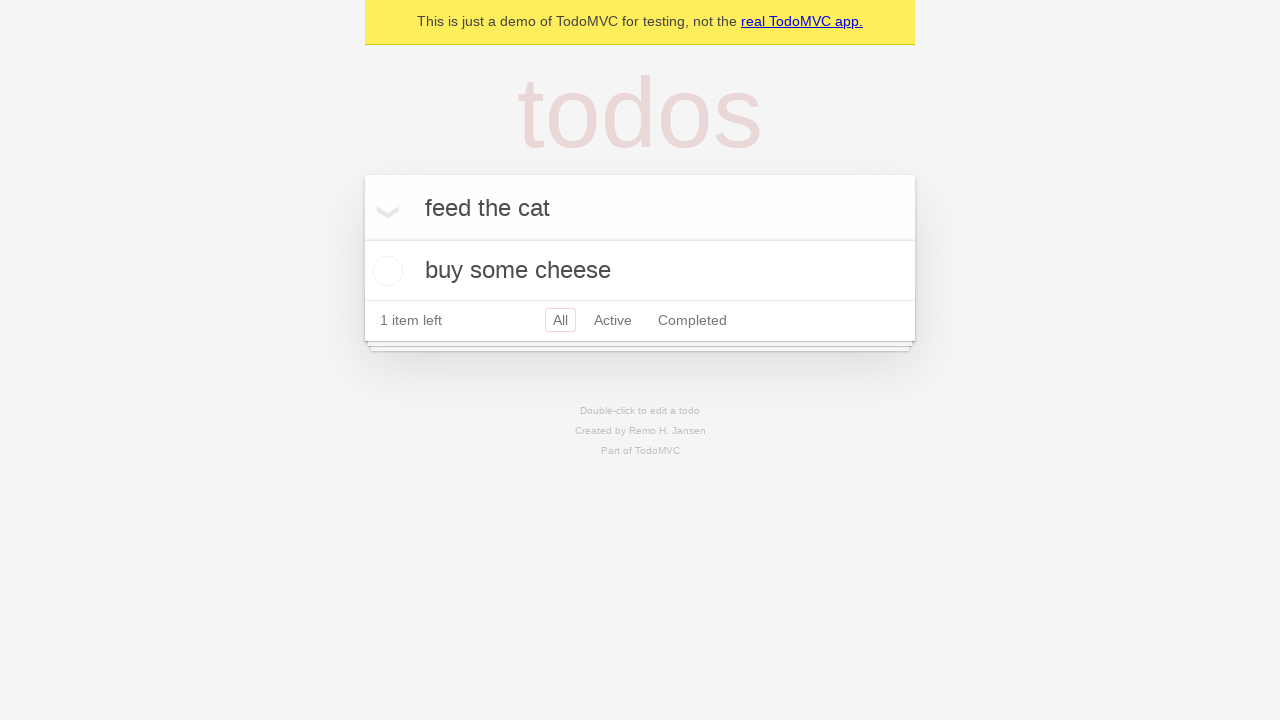

Pressed Enter to create second todo on internal:attr=[placeholder="What needs to be done?"i]
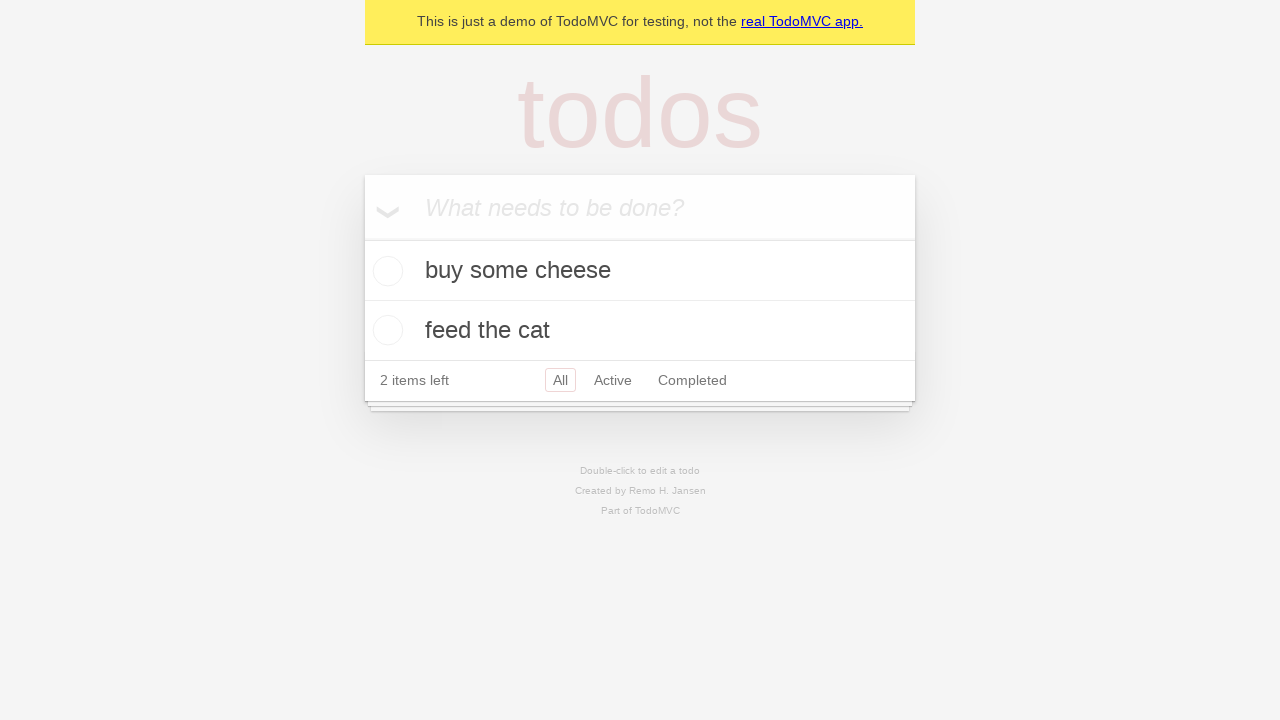

Filled third todo with 'book a doctors appointment' on internal:attr=[placeholder="What needs to be done?"i]
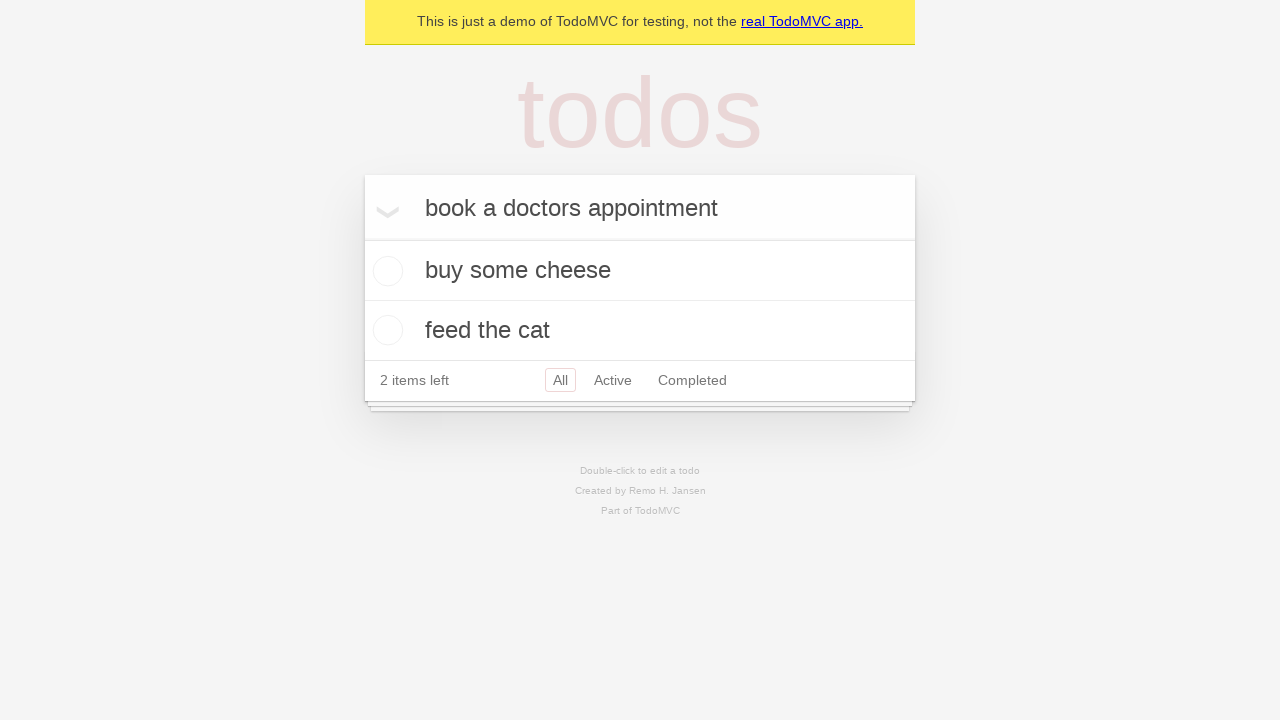

Pressed Enter to create third todo on internal:attr=[placeholder="What needs to be done?"i]
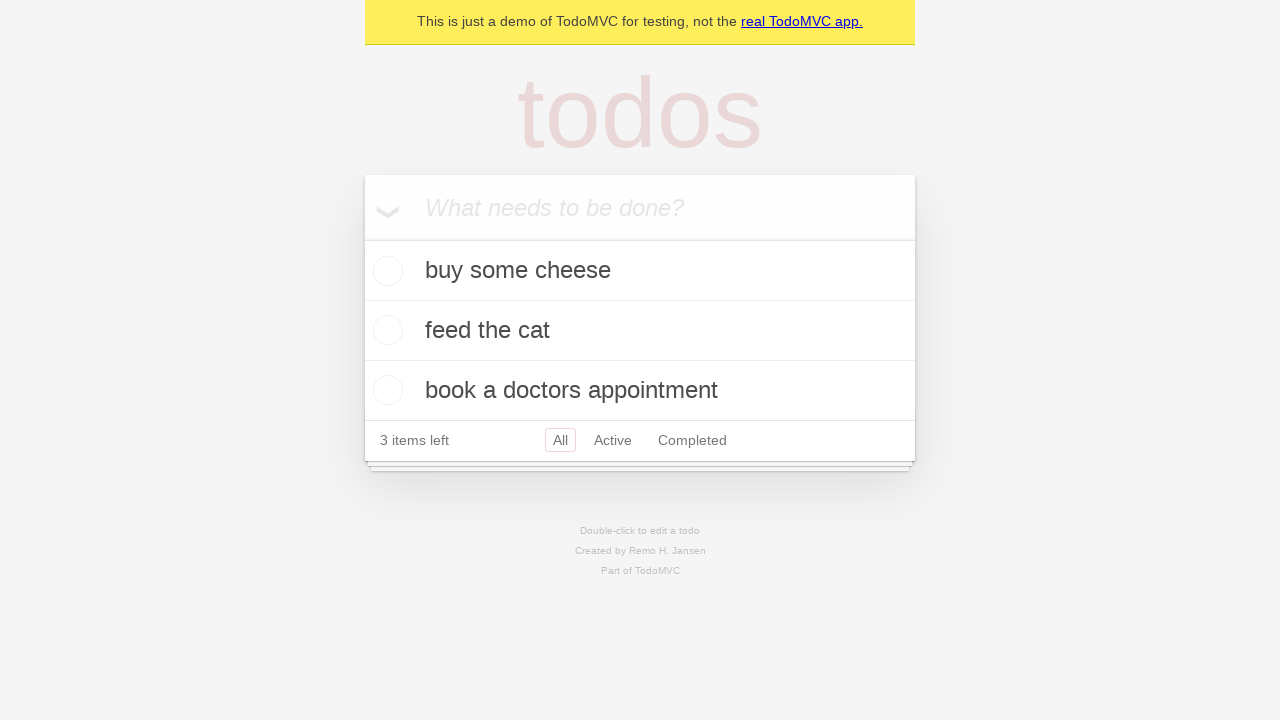

Located all todo items
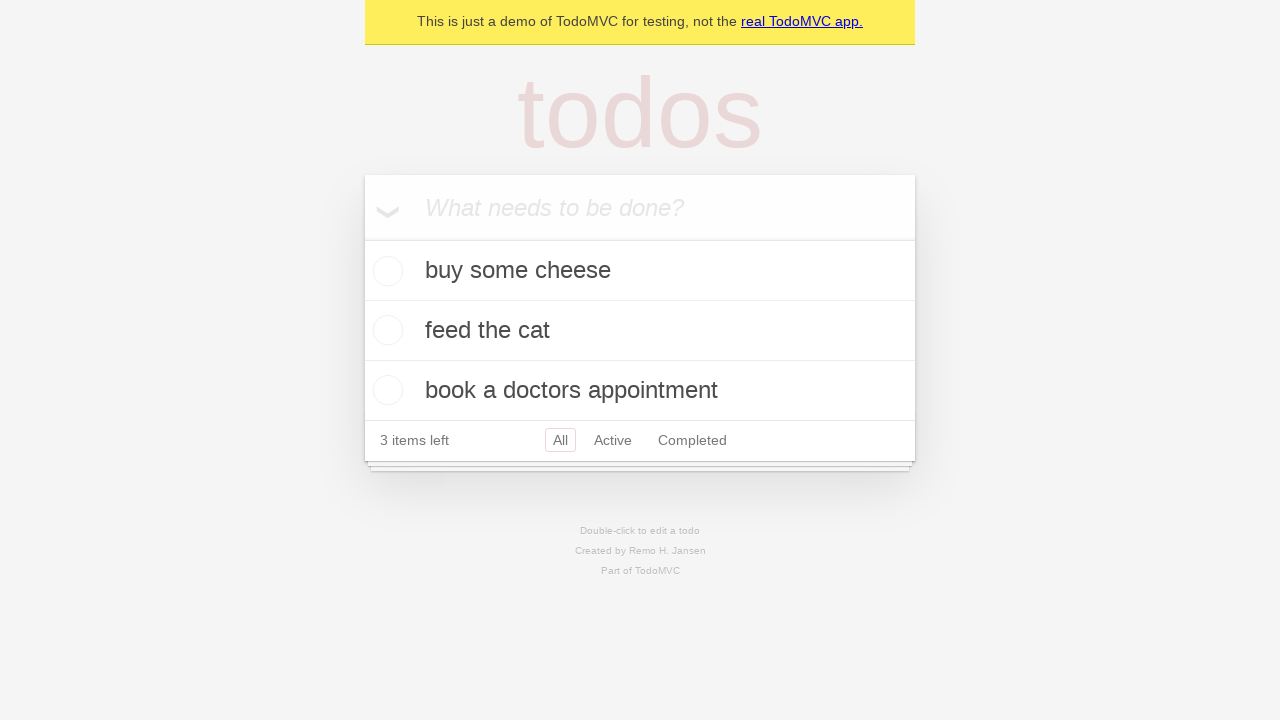

Double-clicked second todo item to enter edit mode at (640, 331) on internal:testid=[data-testid="todo-item"s] >> nth=1
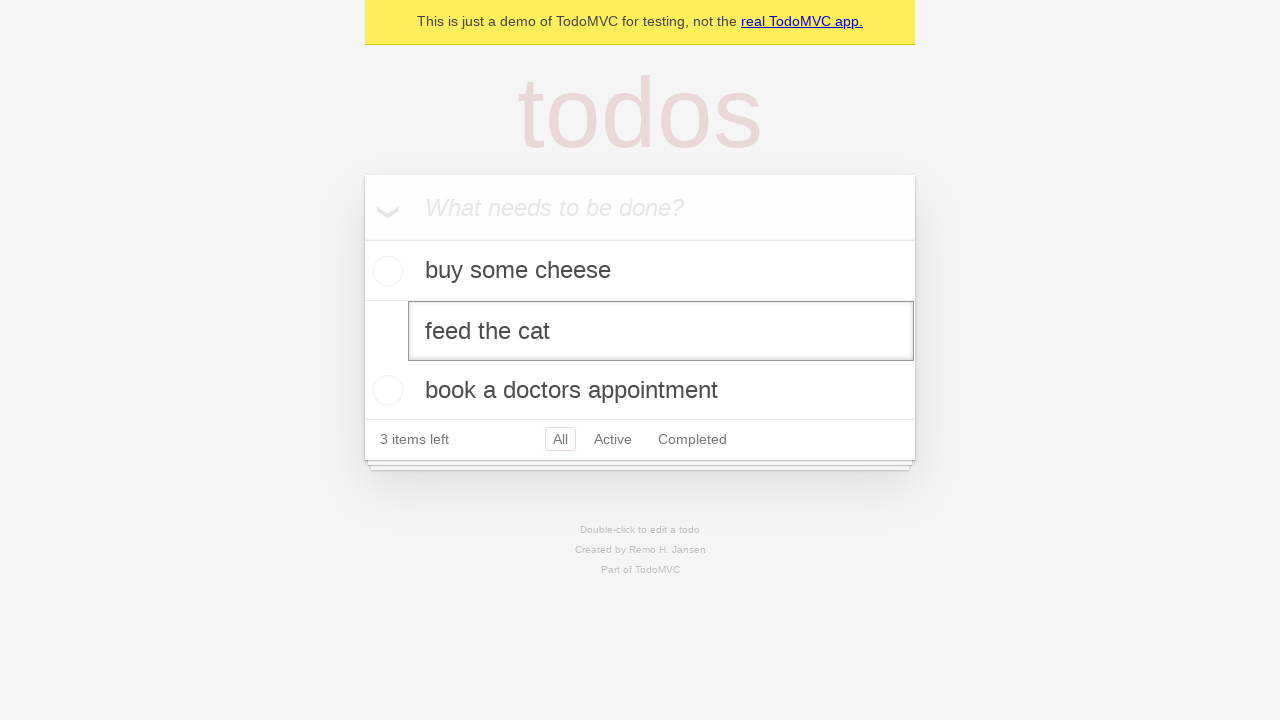

Filled edit field with 'buy some sausages' on internal:testid=[data-testid="todo-item"s] >> nth=1 >> internal:role=textbox[nam
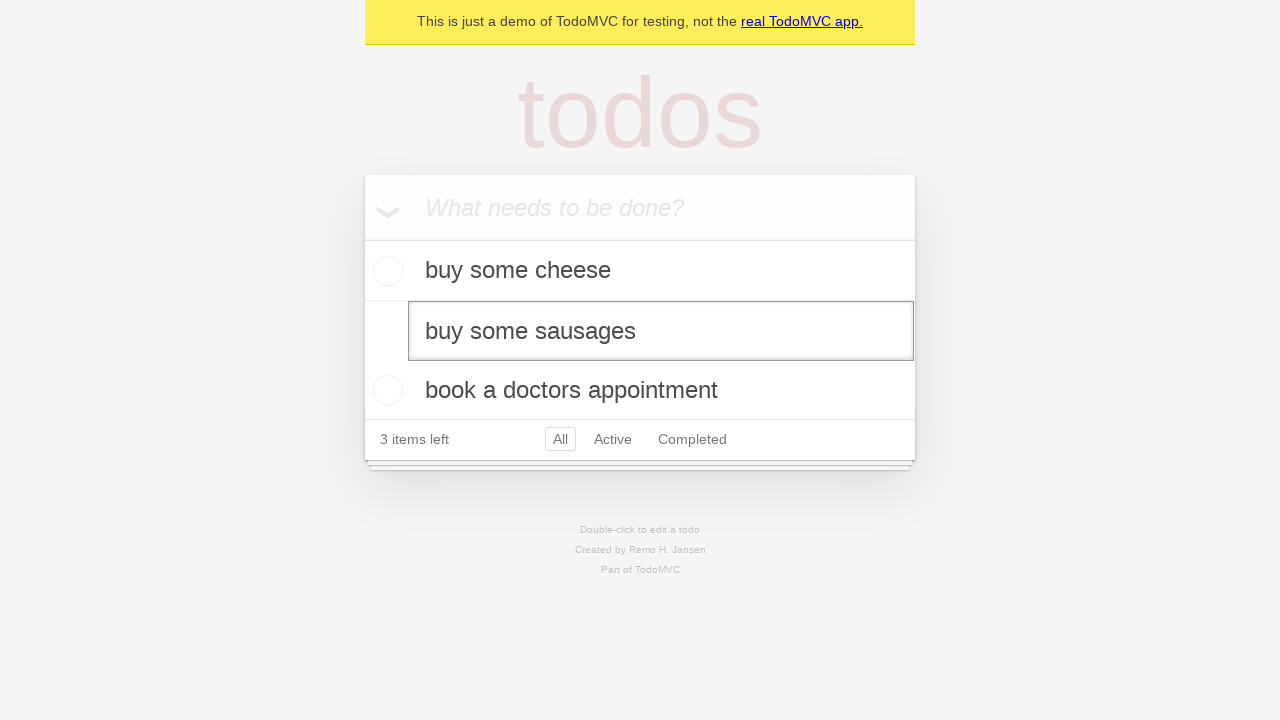

Pressed Escape key to cancel the edit without saving on internal:testid=[data-testid="todo-item"s] >> nth=1 >> internal:role=textbox[nam
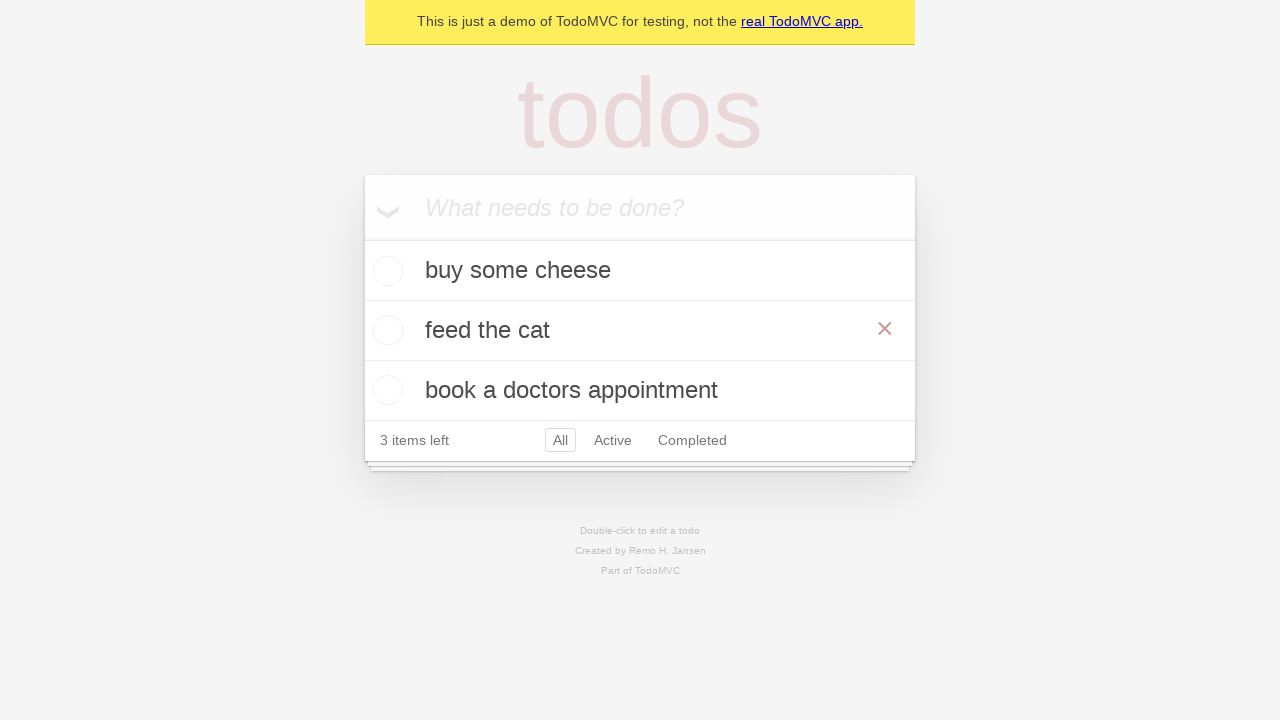

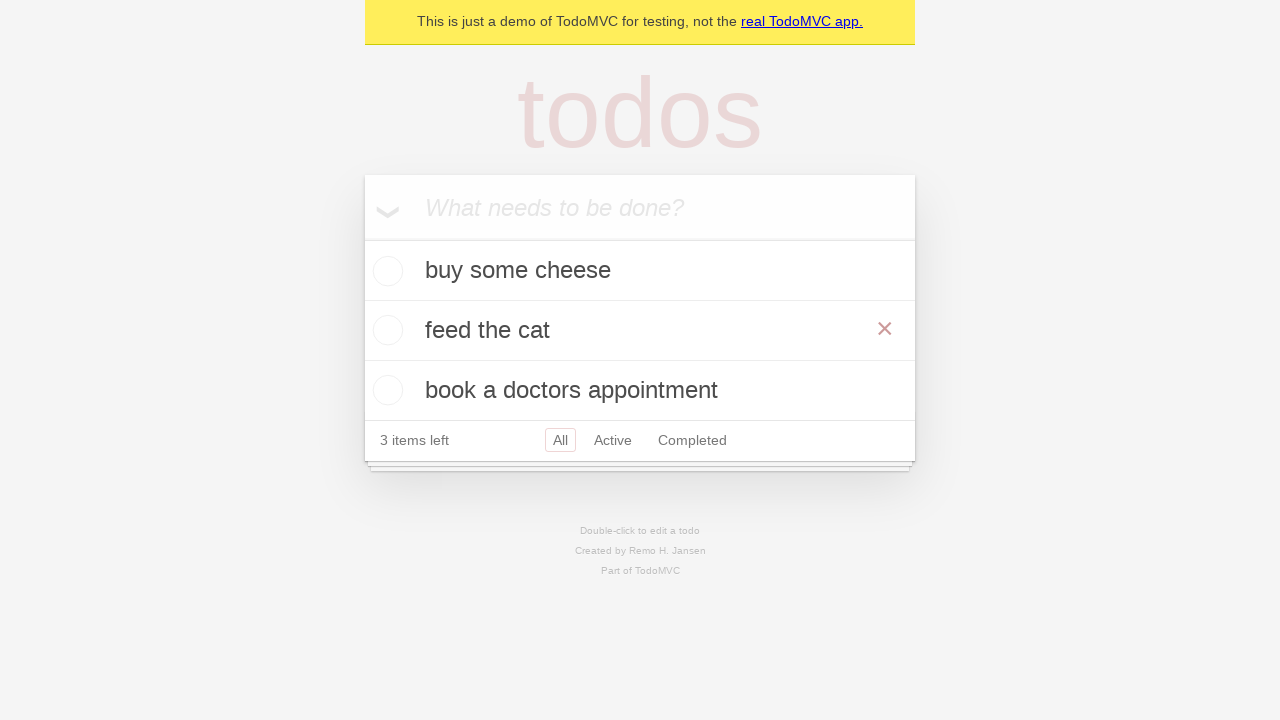